Tests a multi-step form by first calculating and clicking a link with computed text, then filling out a form with name, last name, city, and country fields, submitting it, and handling the resulting alert dialog.

Starting URL: http://suninjuly.github.io/find_link_text

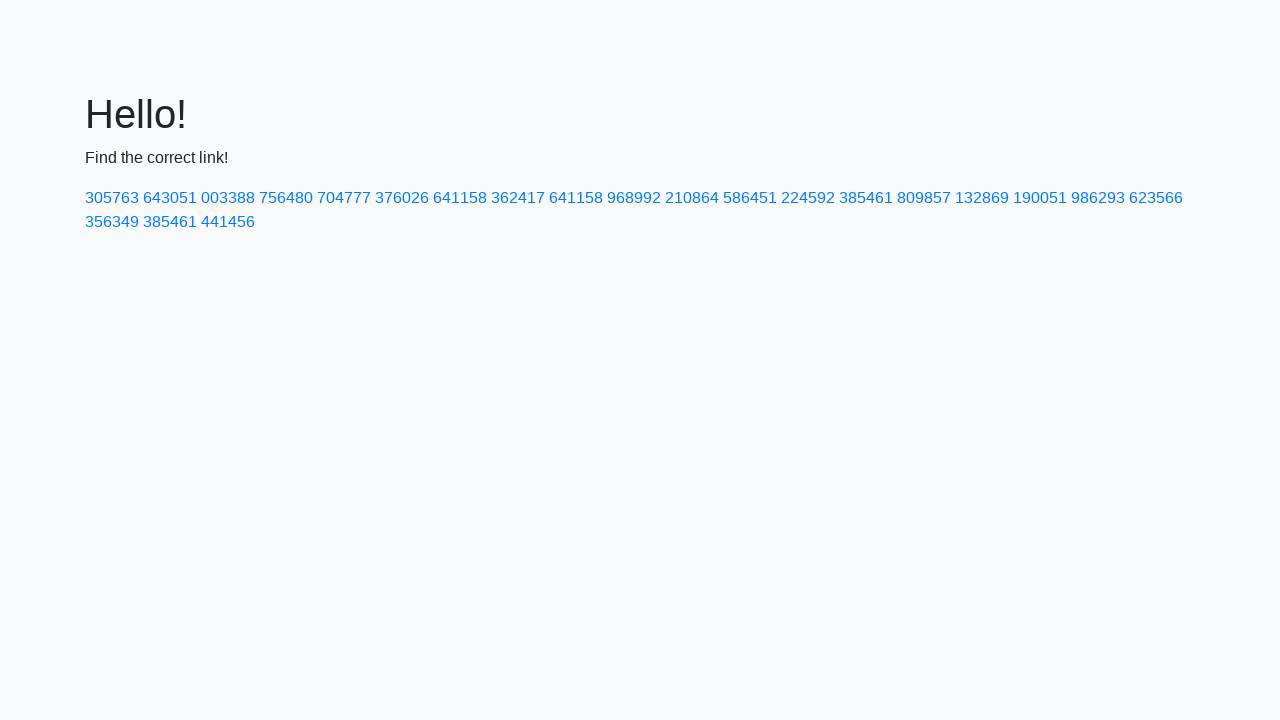

Calculated link text using mathematical formula: 224592
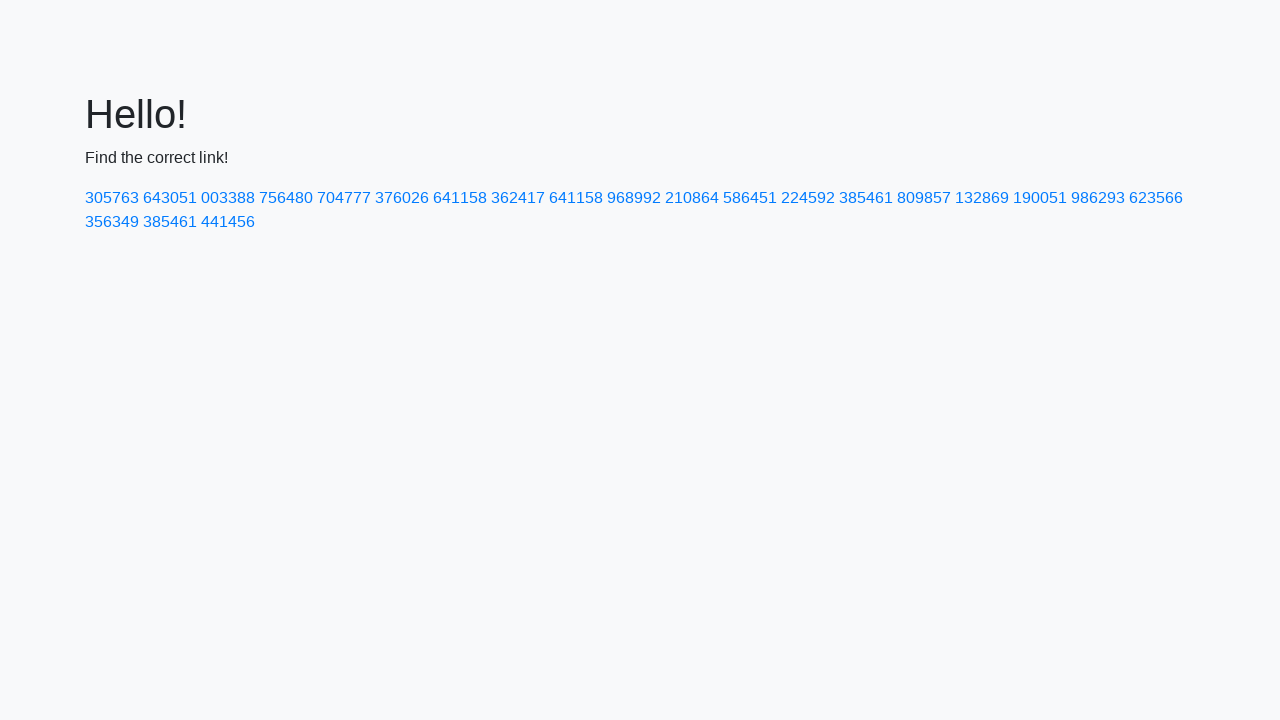

Clicked link with computed text: 224592 at (808, 198) on text=224592
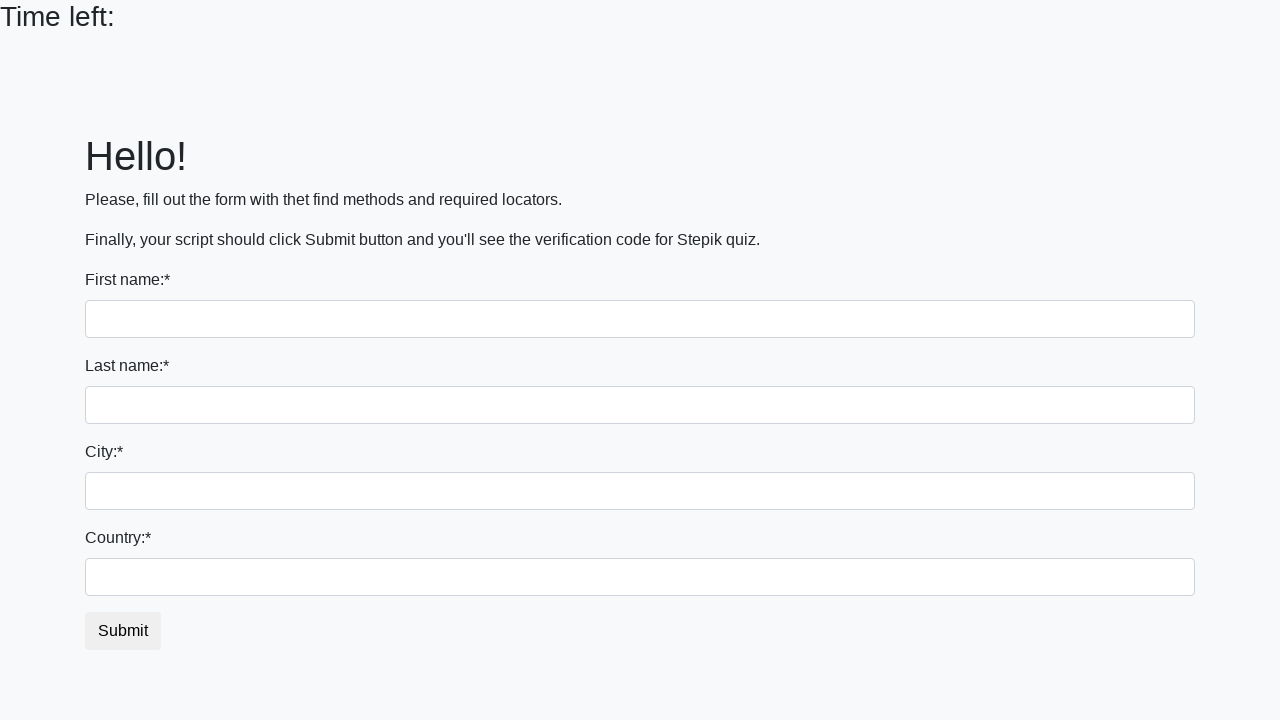

Filled name field with 'Ivan' on input
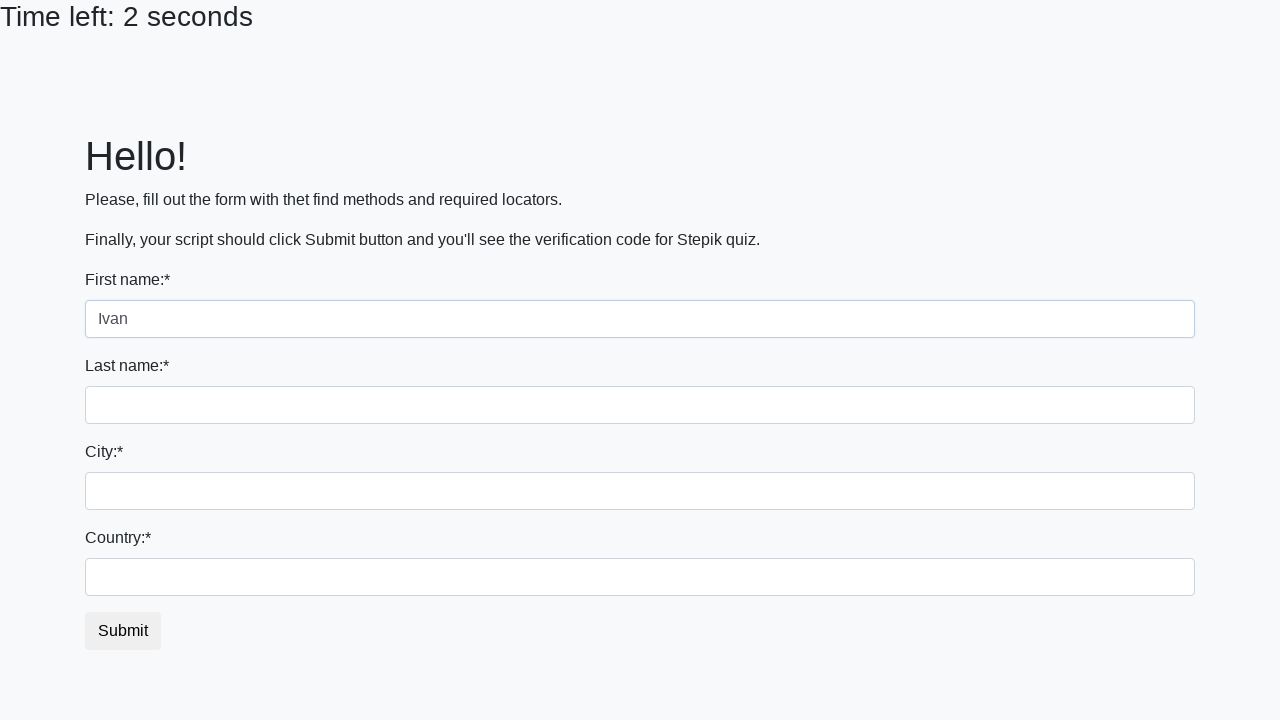

Filled last name field with 'Petrov' on input[name='last_name']
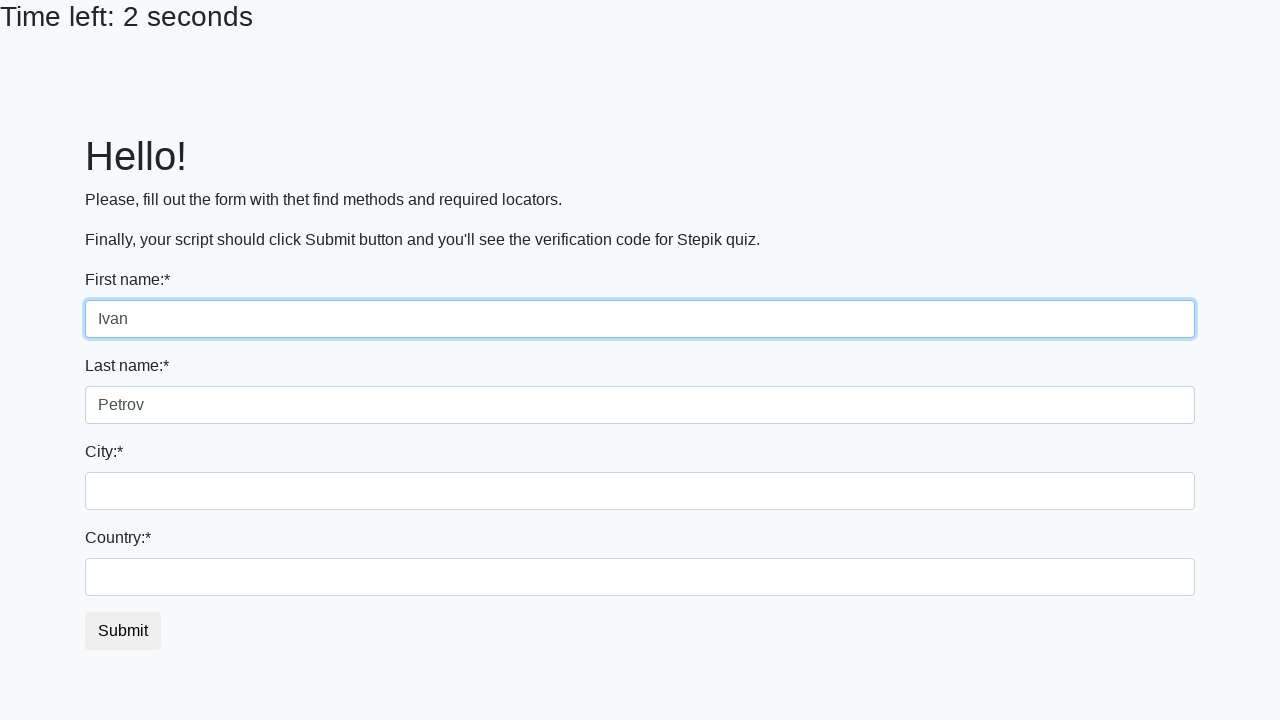

Filled city field with 'Smolensk' on .city
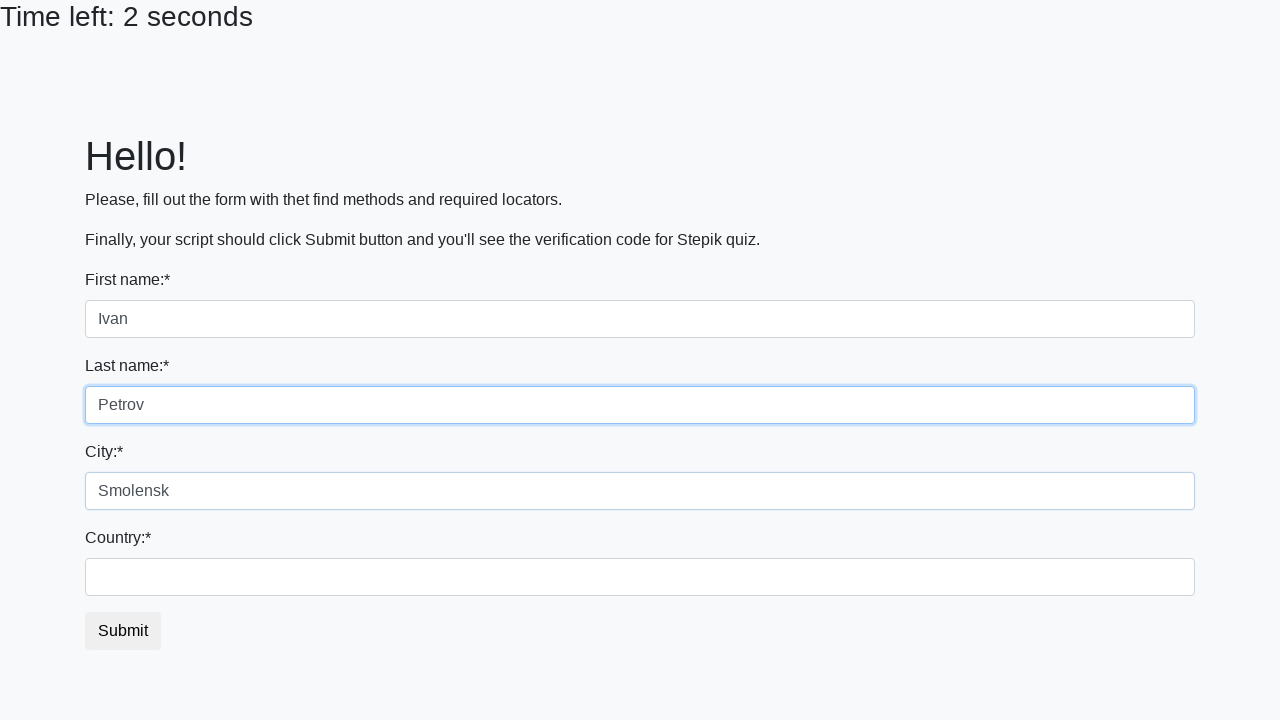

Filled country field with 'Russia' on #country
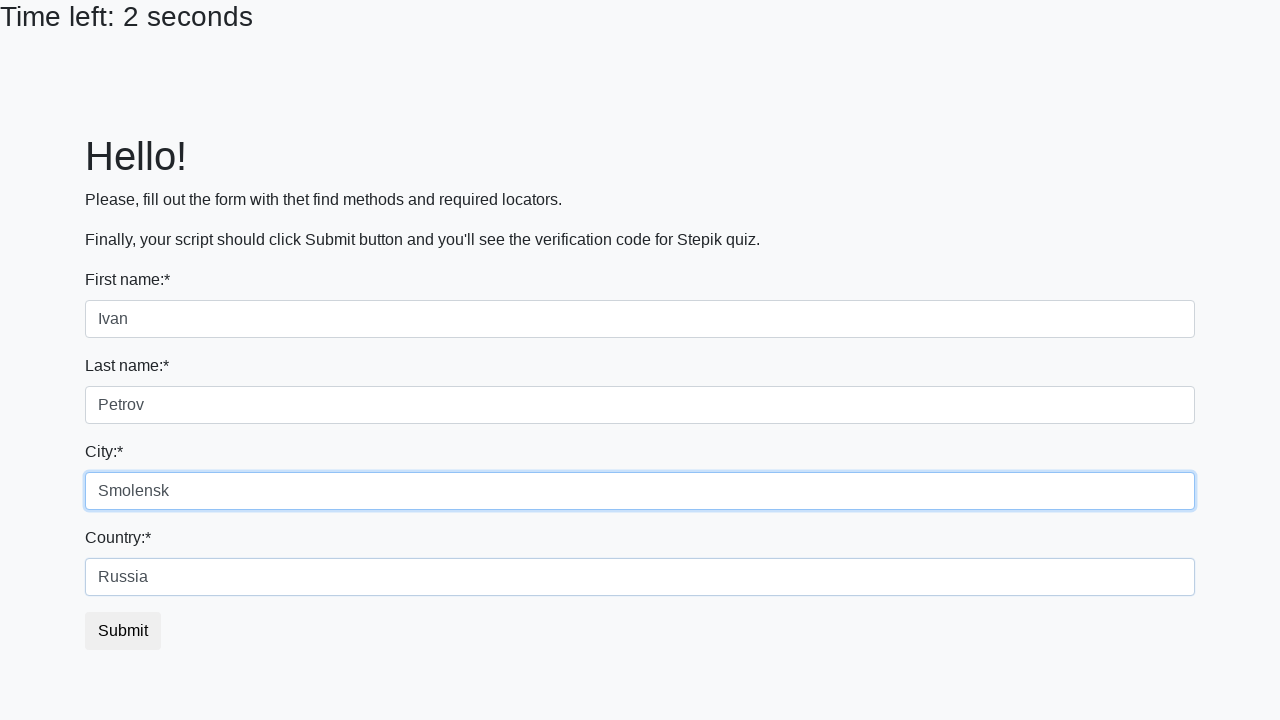

Clicked submit button to submit form at (123, 631) on button.btn
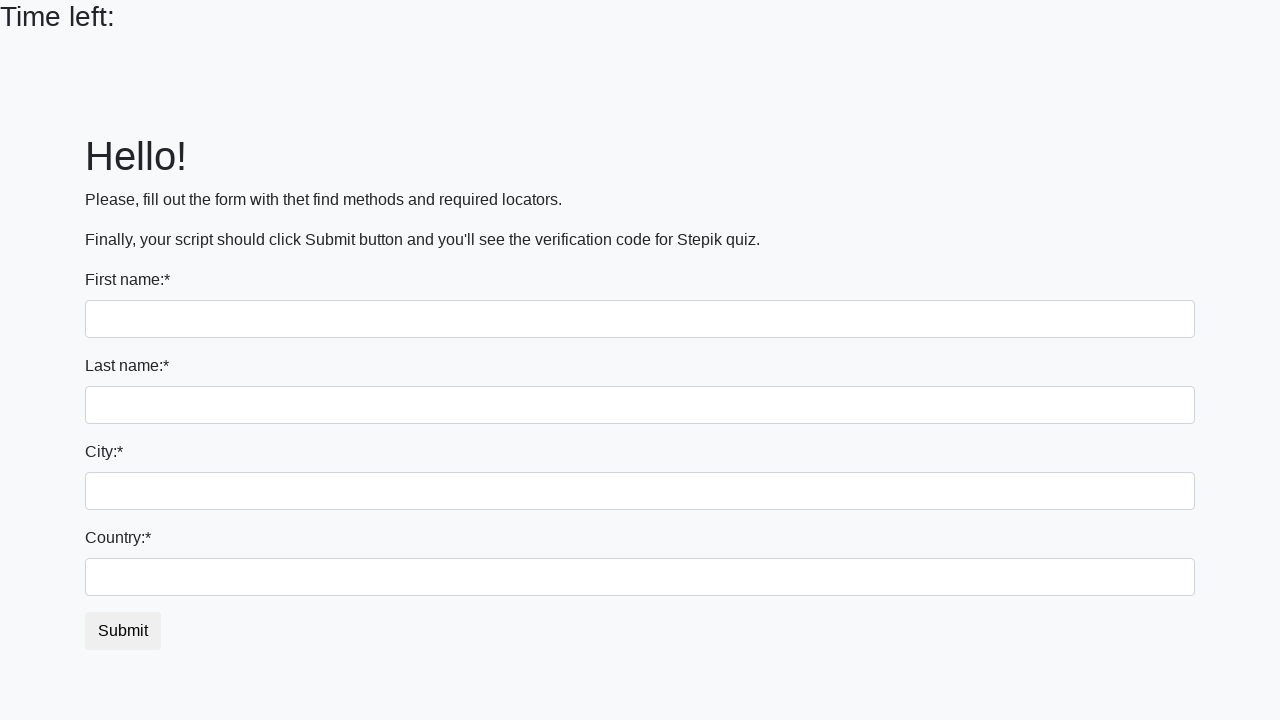

Set up dialog handler to accept alerts
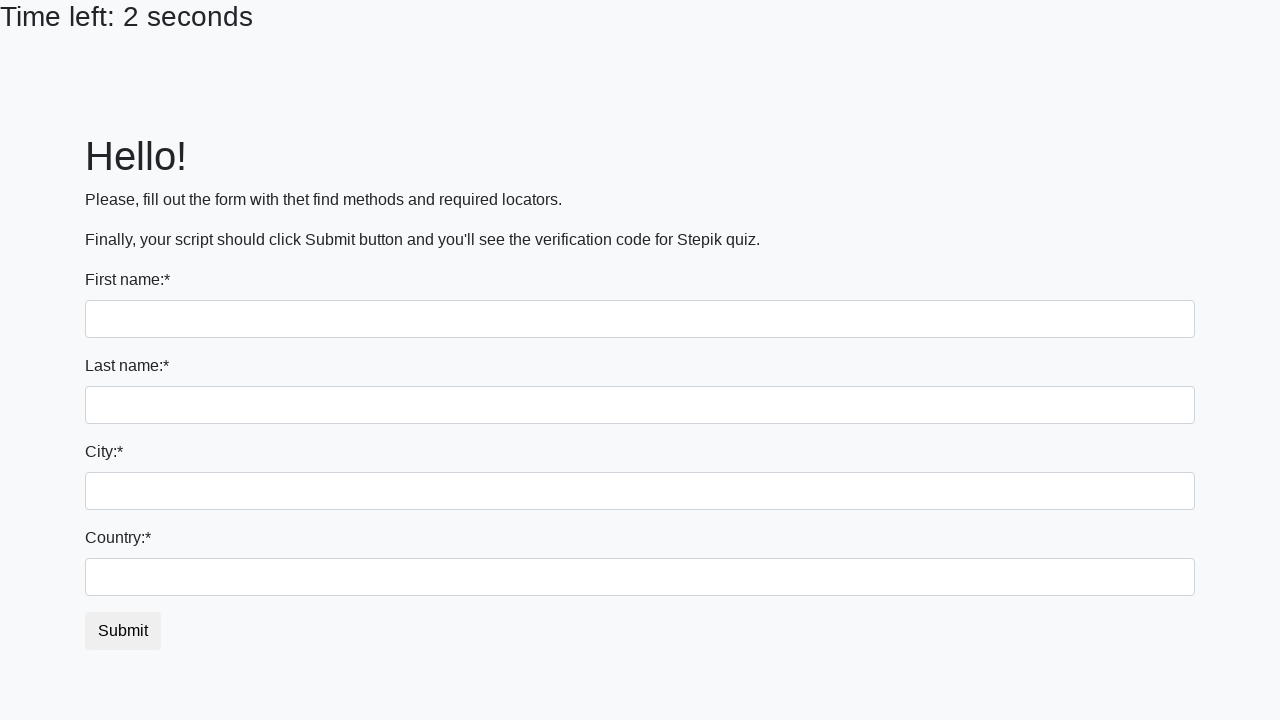

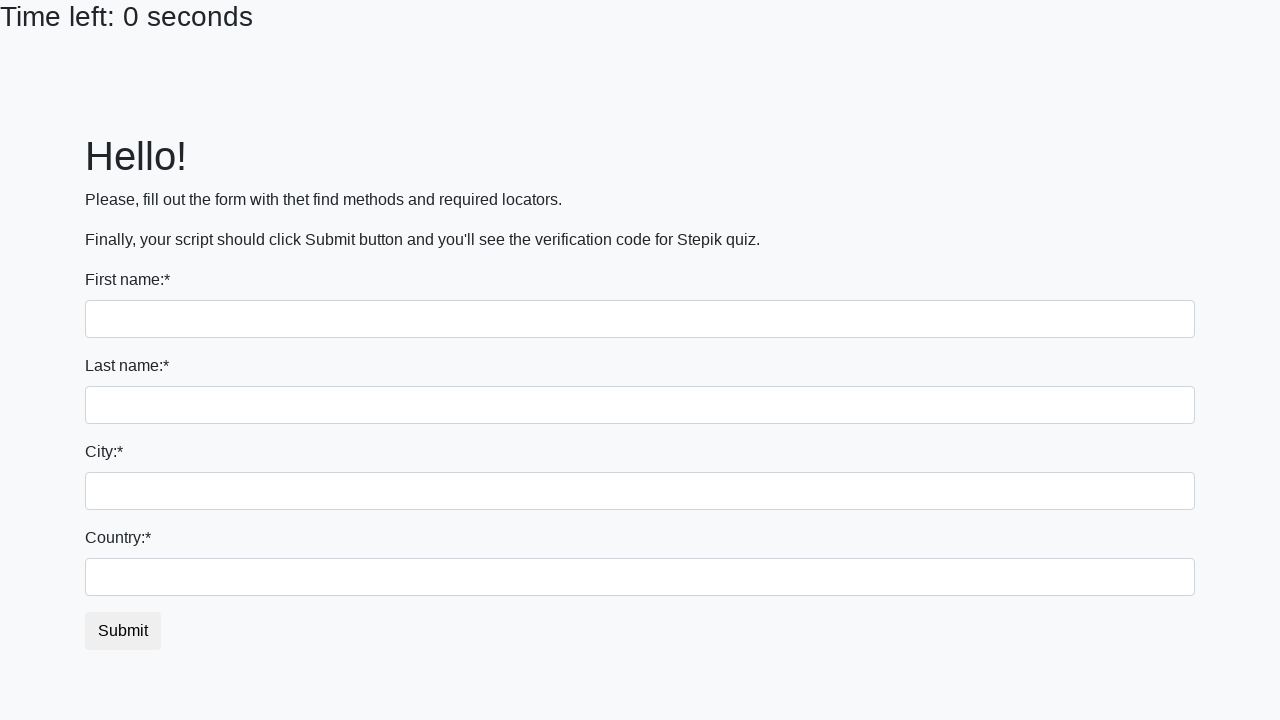